Navigates to a sample test page and retrieves attribute values from name and email input fields

Starting URL: http://www.globalsqa.com/samplepagetest/

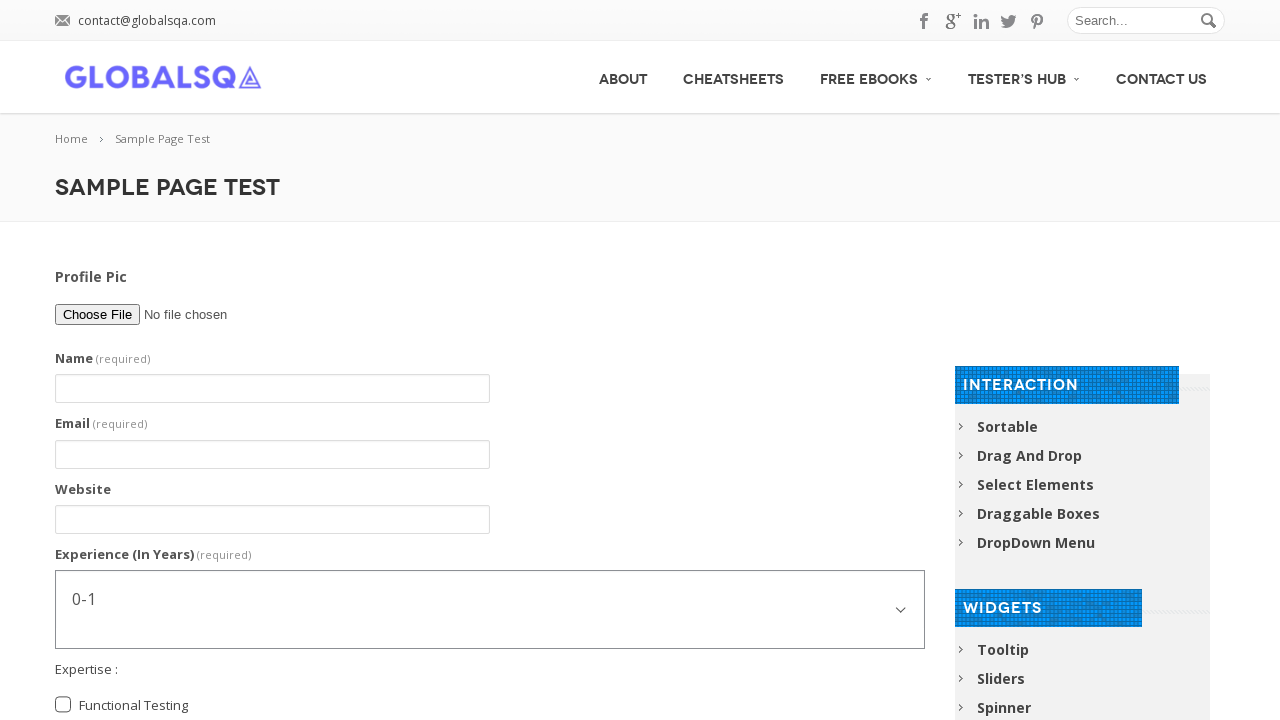

Navigated to sample test page
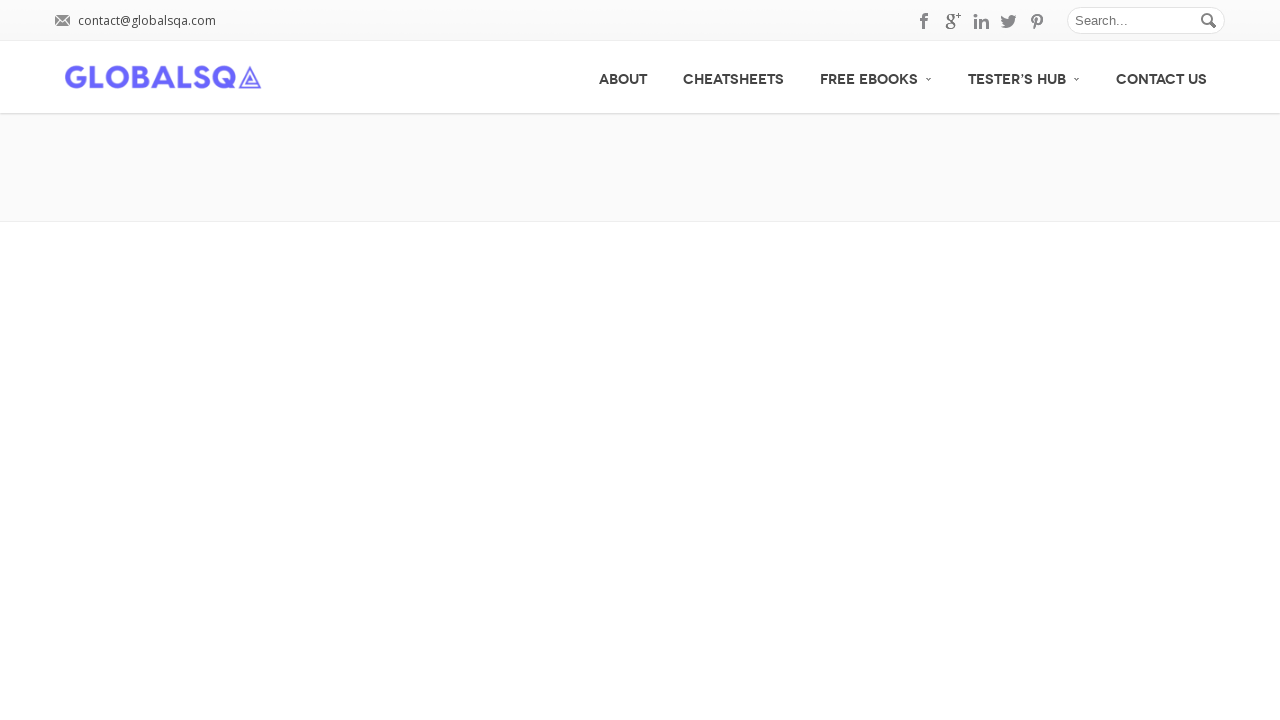

Located name input field
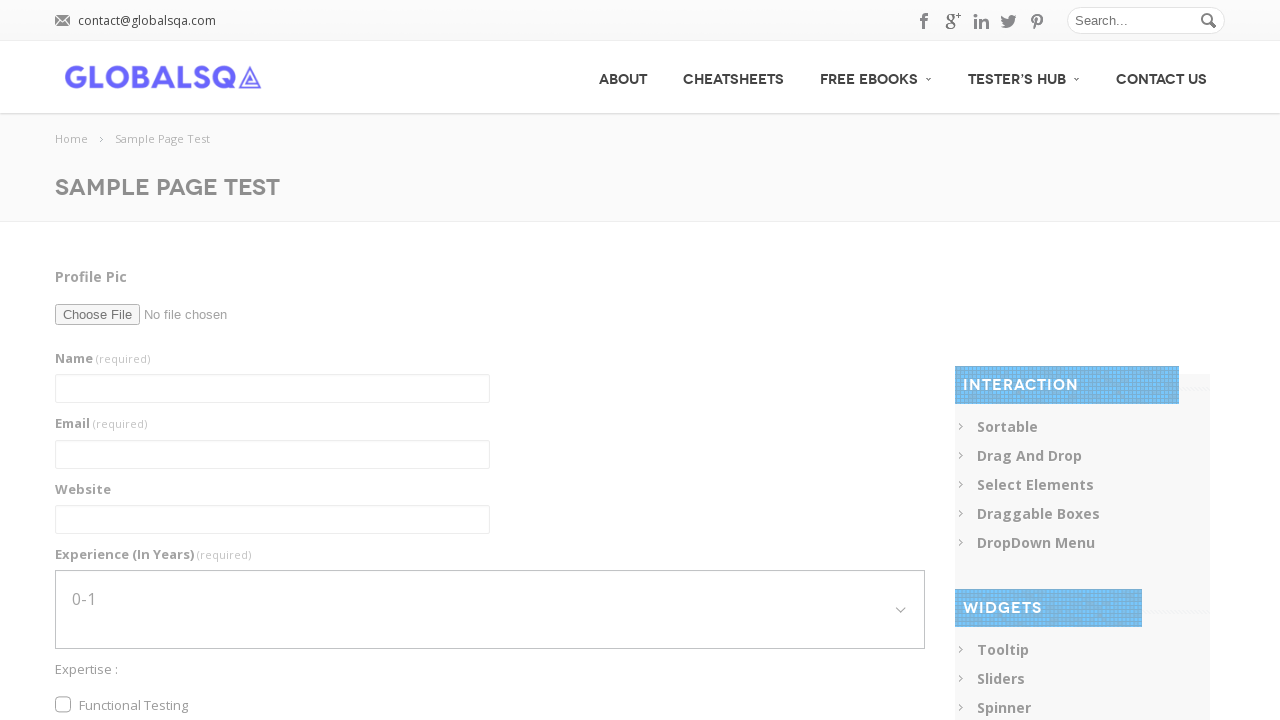

Located email input field
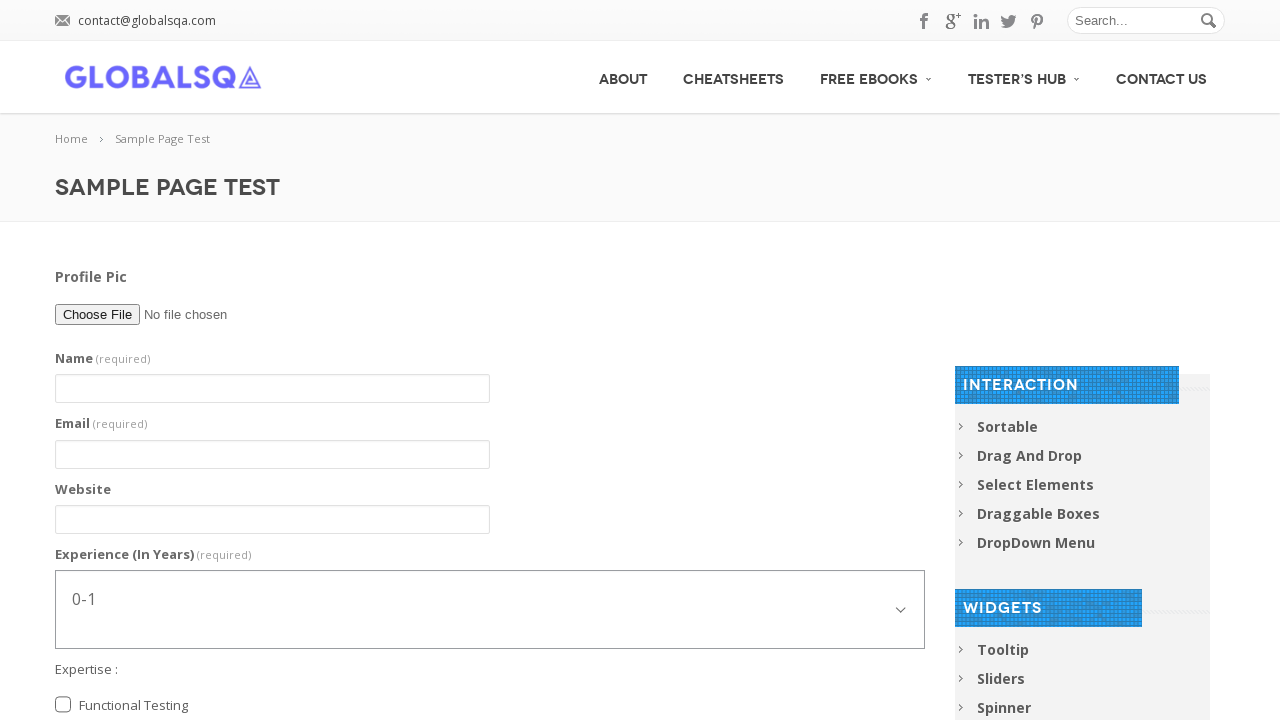

Retrieved 'name' attribute from name field: g2599-name
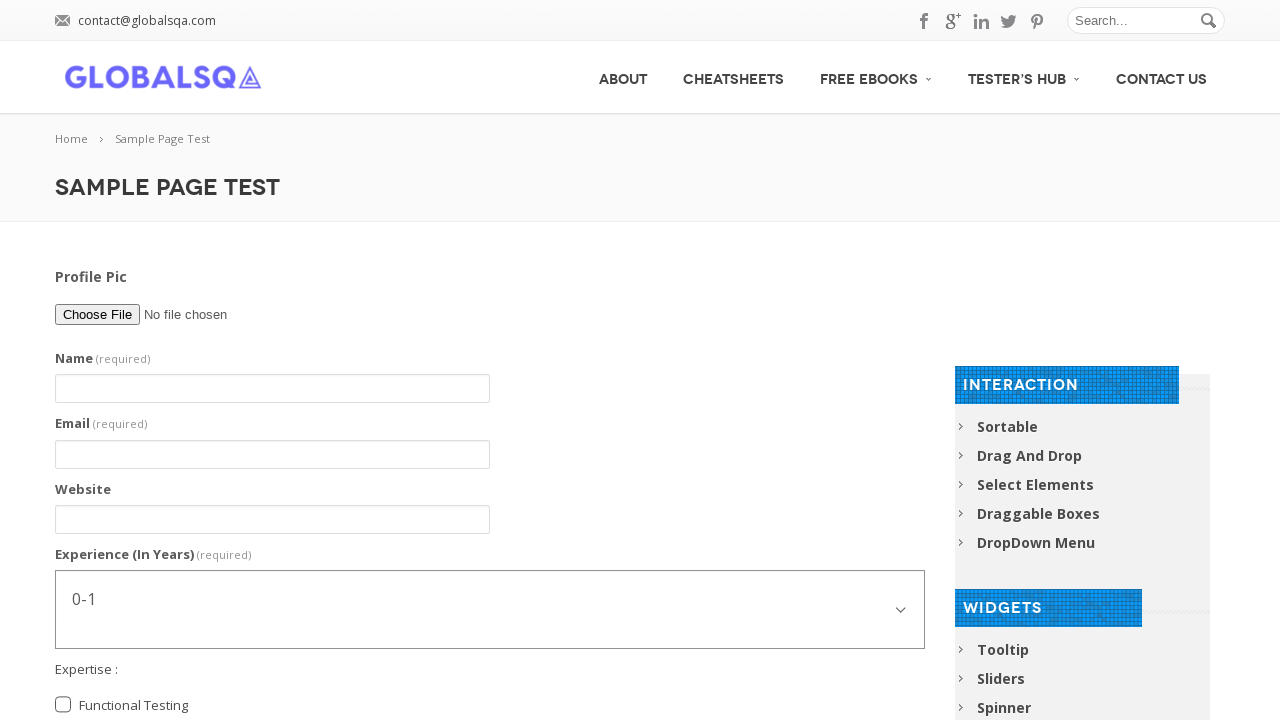

Retrieved 'id' attribute from email field: g2599-email
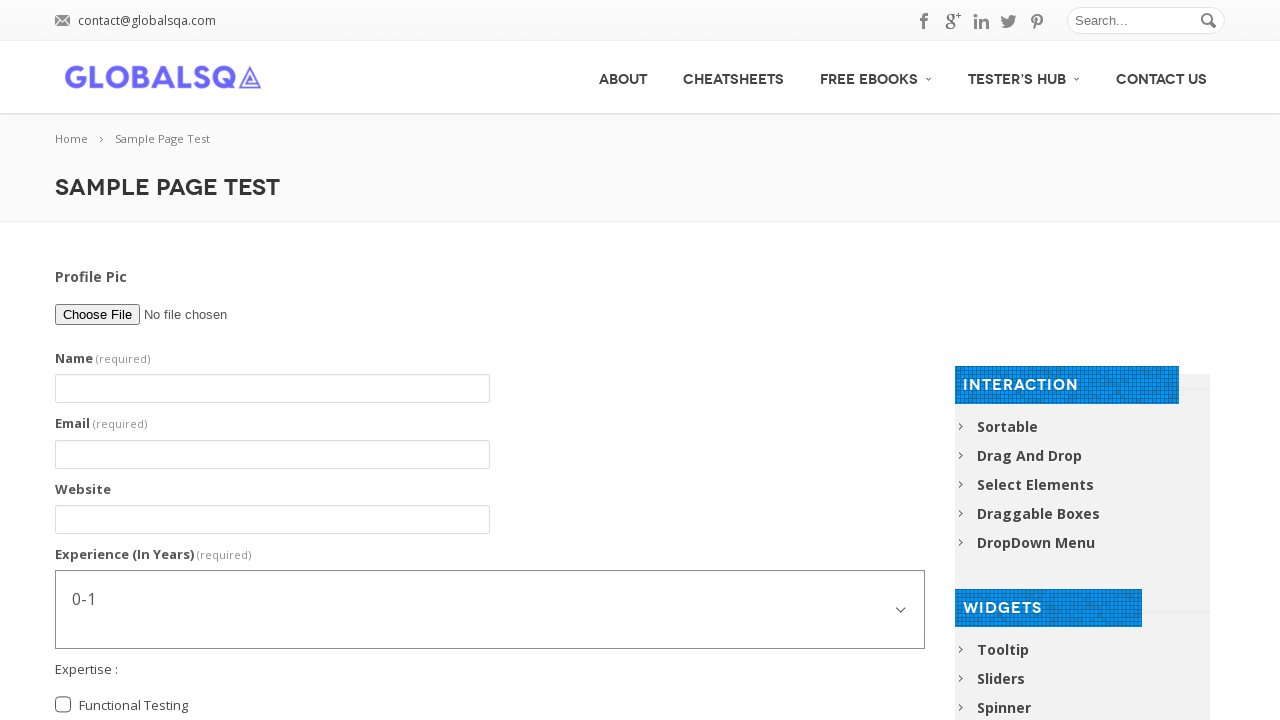

Verified name field attribute matches expected value 'g2599-name'
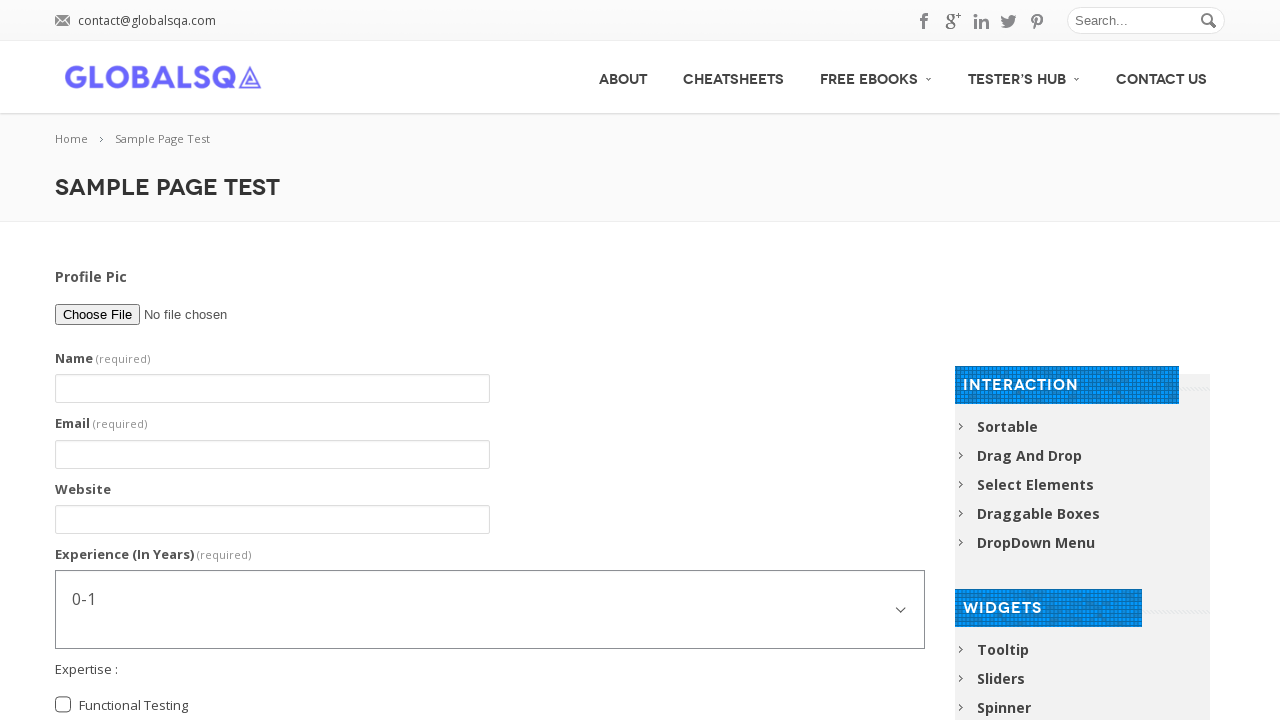

Verified email field attribute matches expected value 'g2599-email'
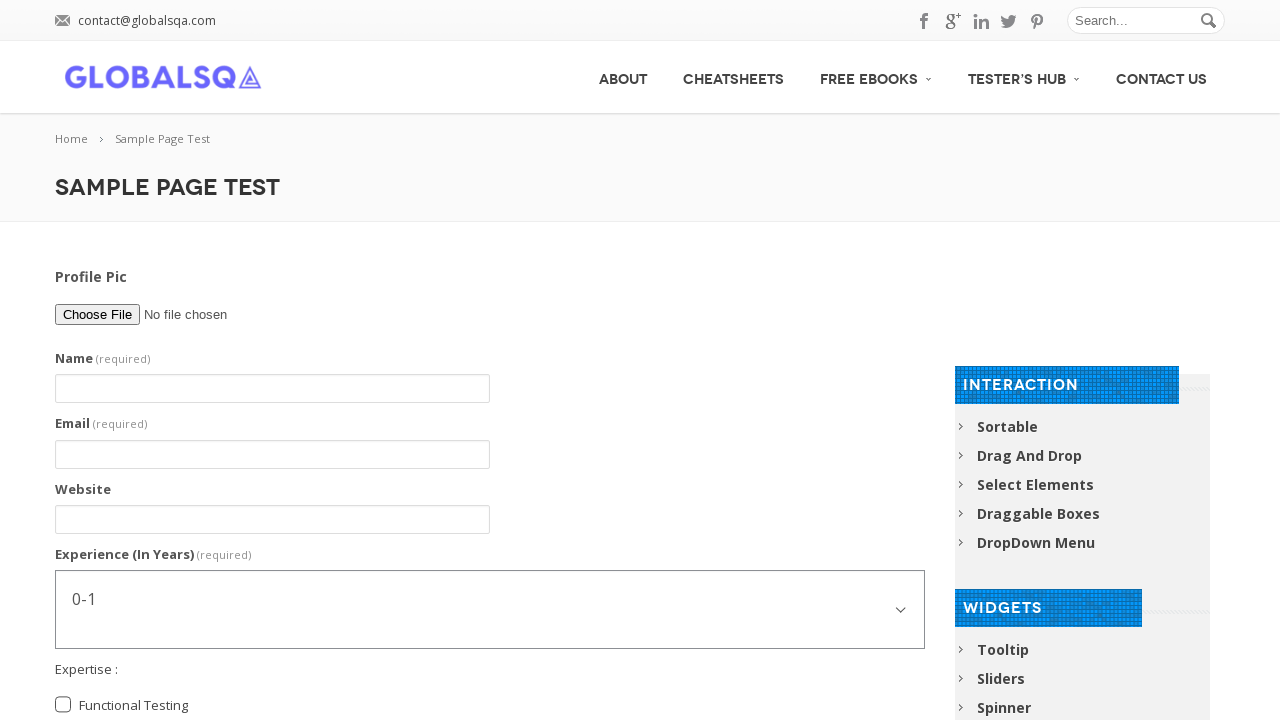

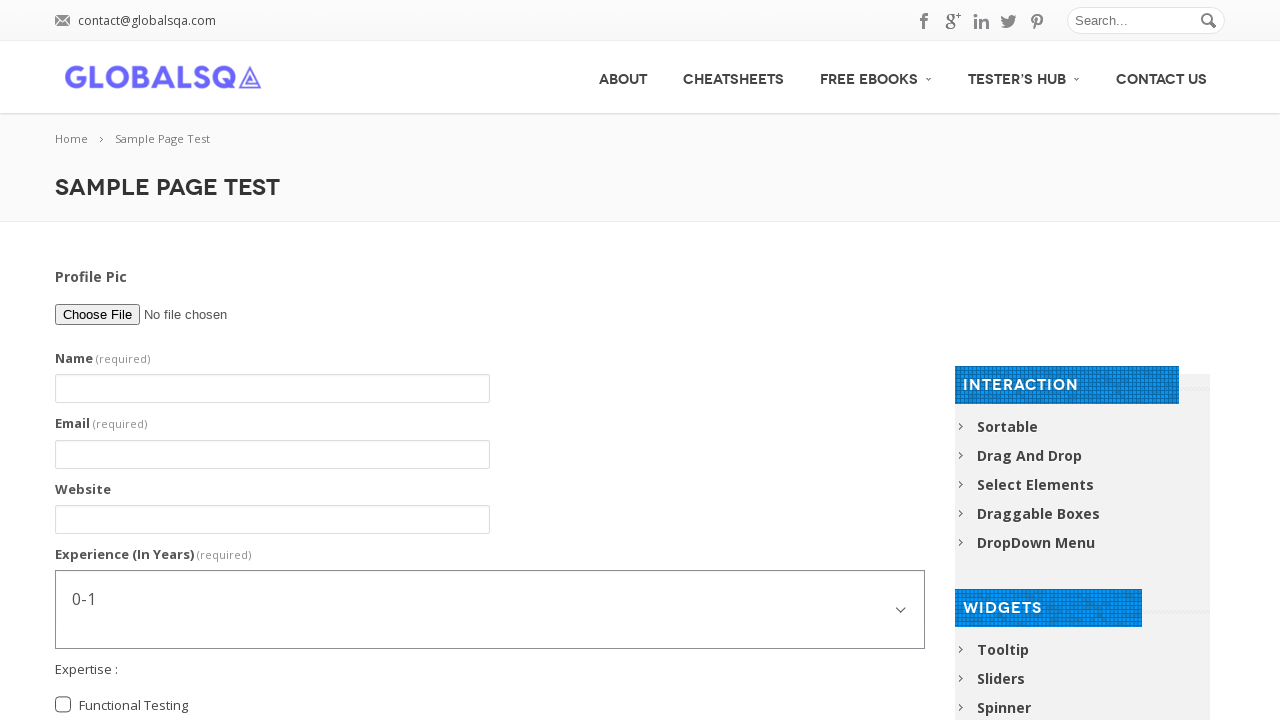